Tests working with multiple windows by clicking a link that opens a new window, then switching between the original and new window using first/last window handle ordering.

Starting URL: http://the-internet.herokuapp.com/windows

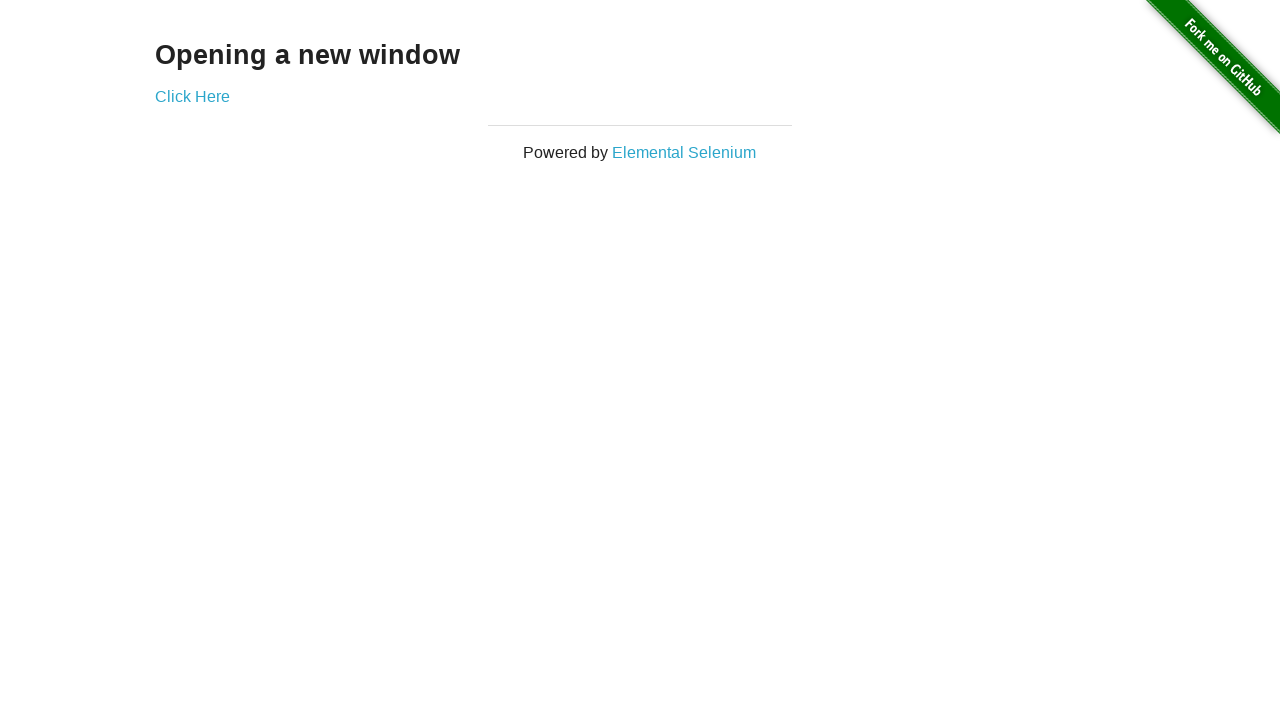

Clicked link to open new window at (192, 96) on .example a
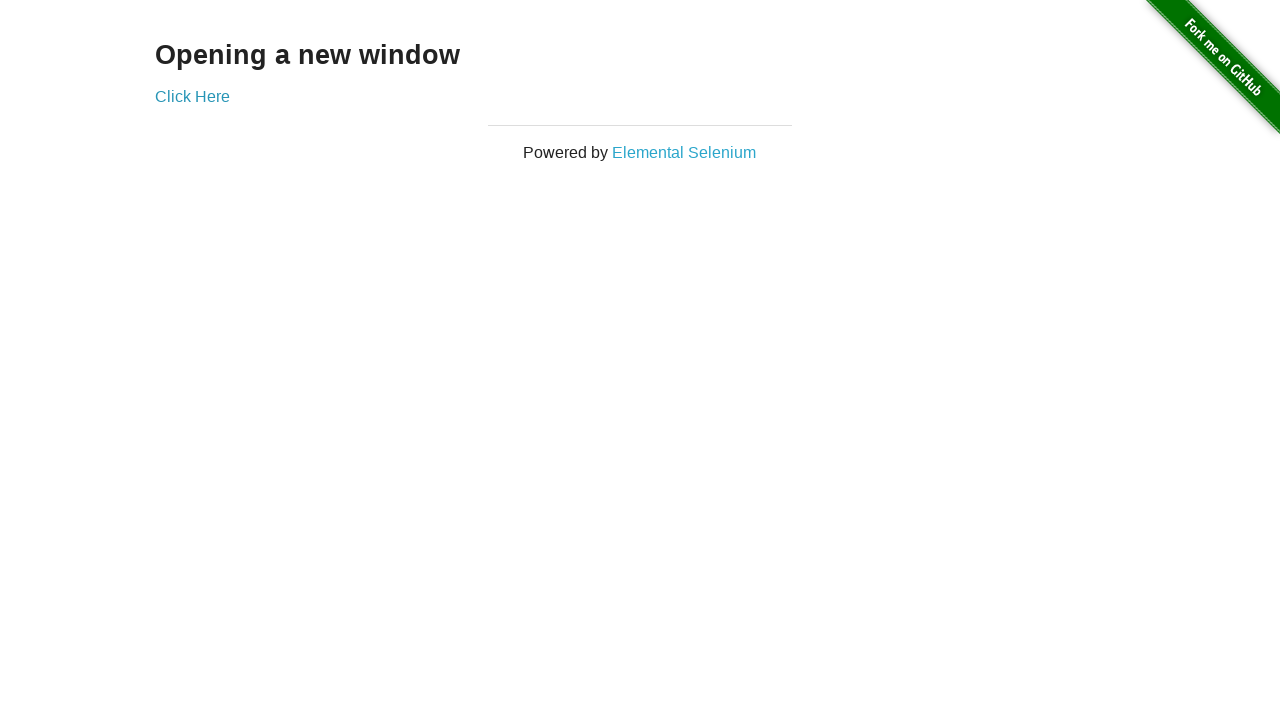

Waited for new window to open
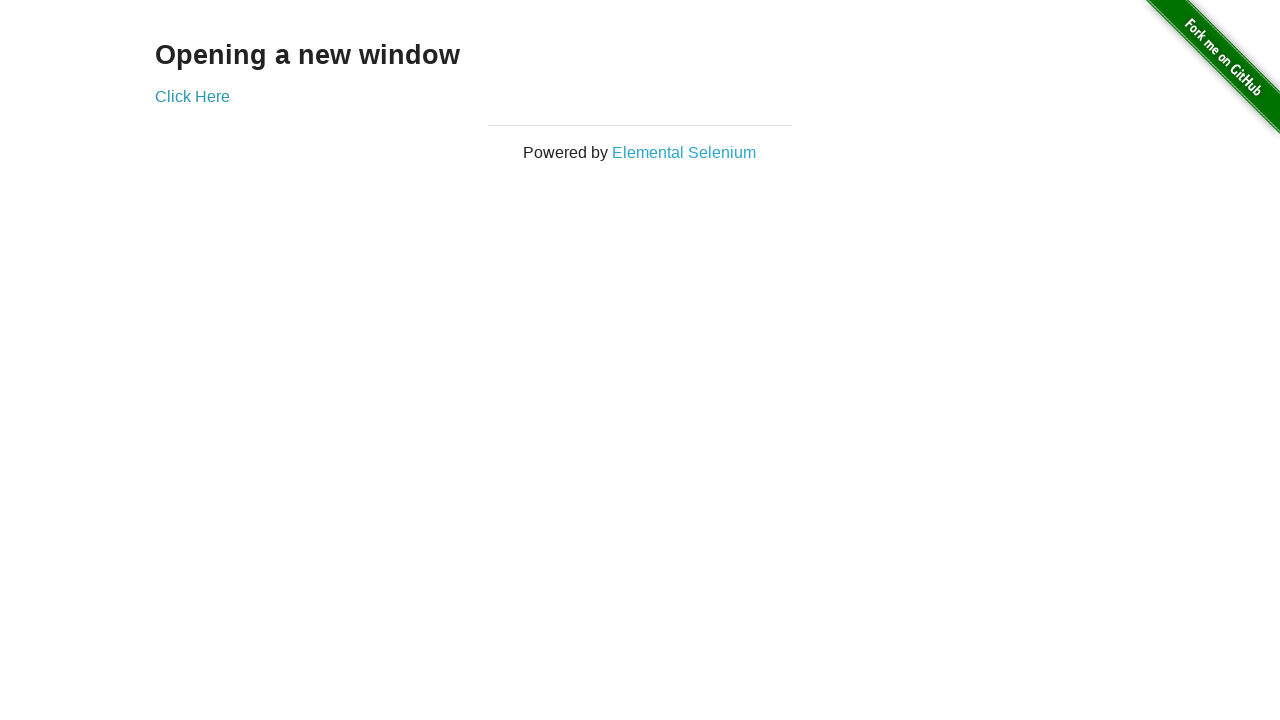

Retrieved all open pages/windows from context
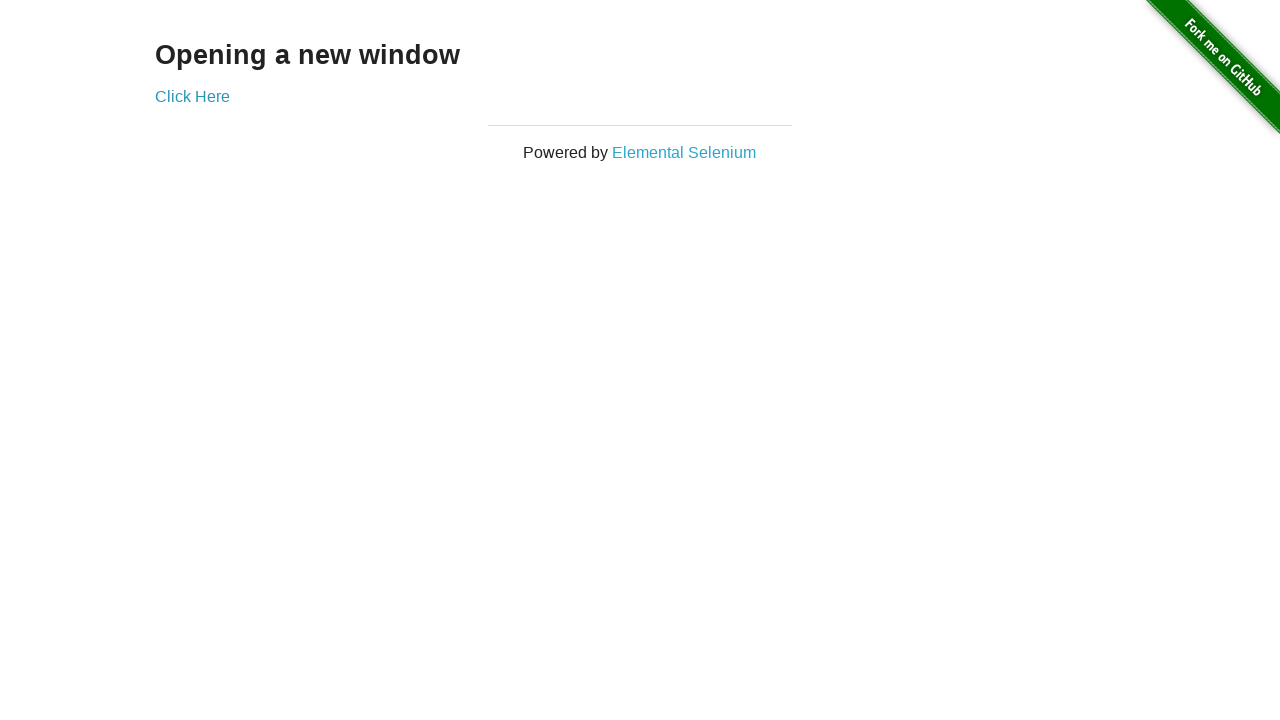

Selected first window (original)
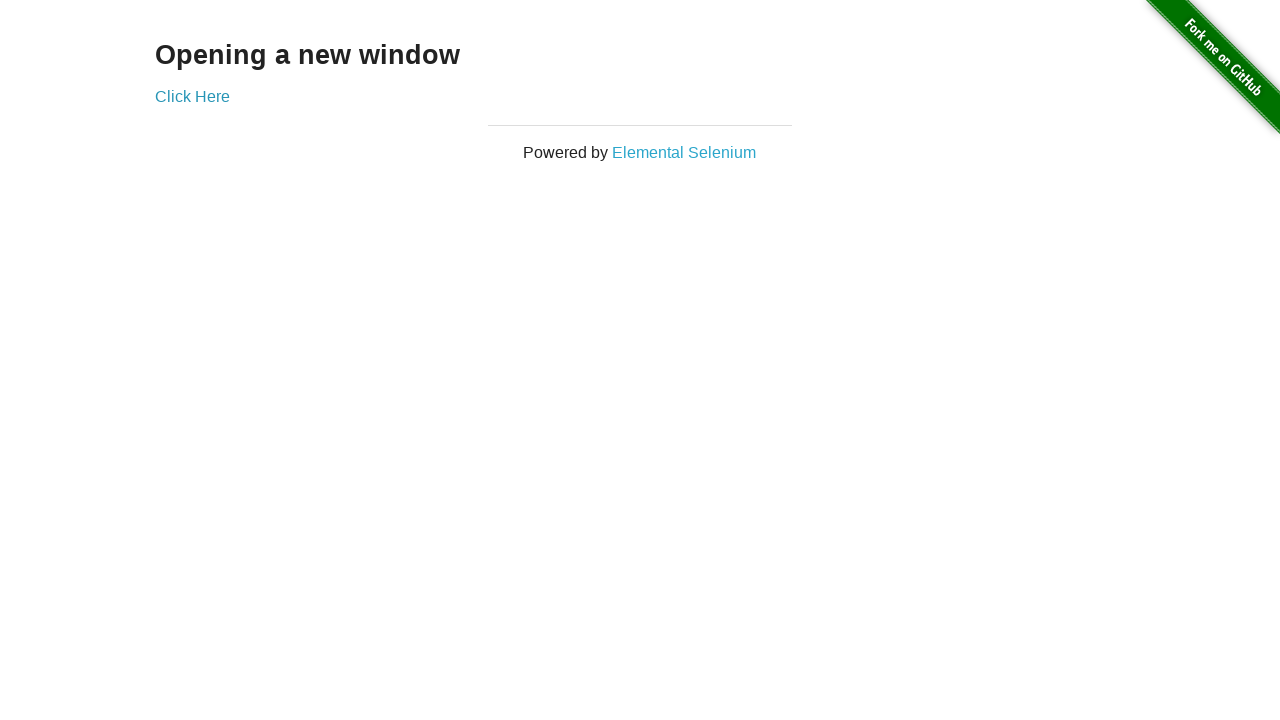

Verified first window title is not 'New Window'
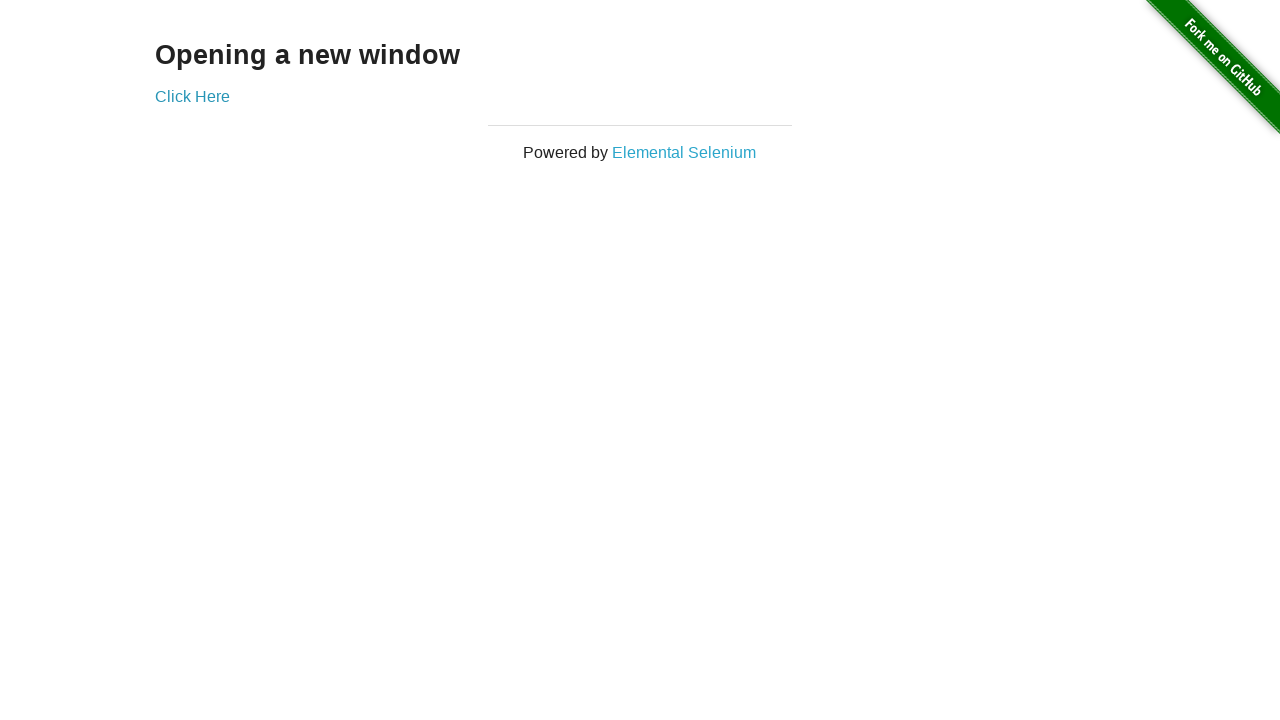

Selected last window (new)
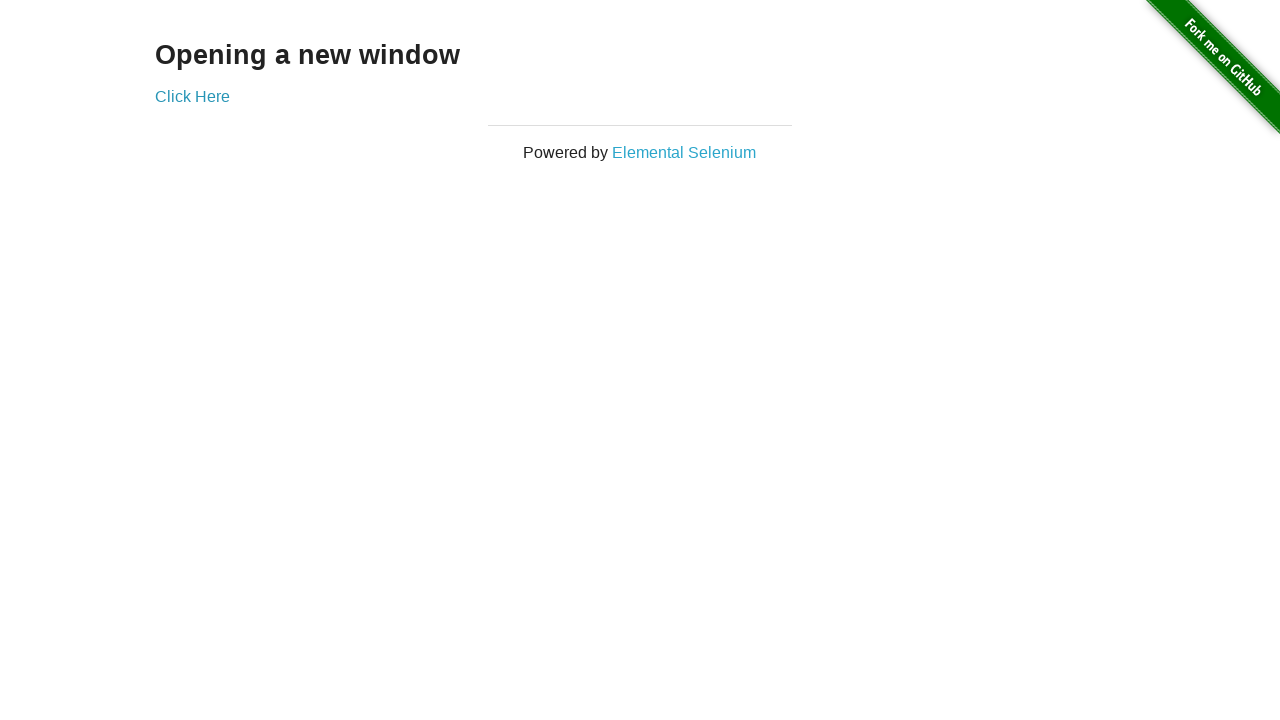

Brought new window to front
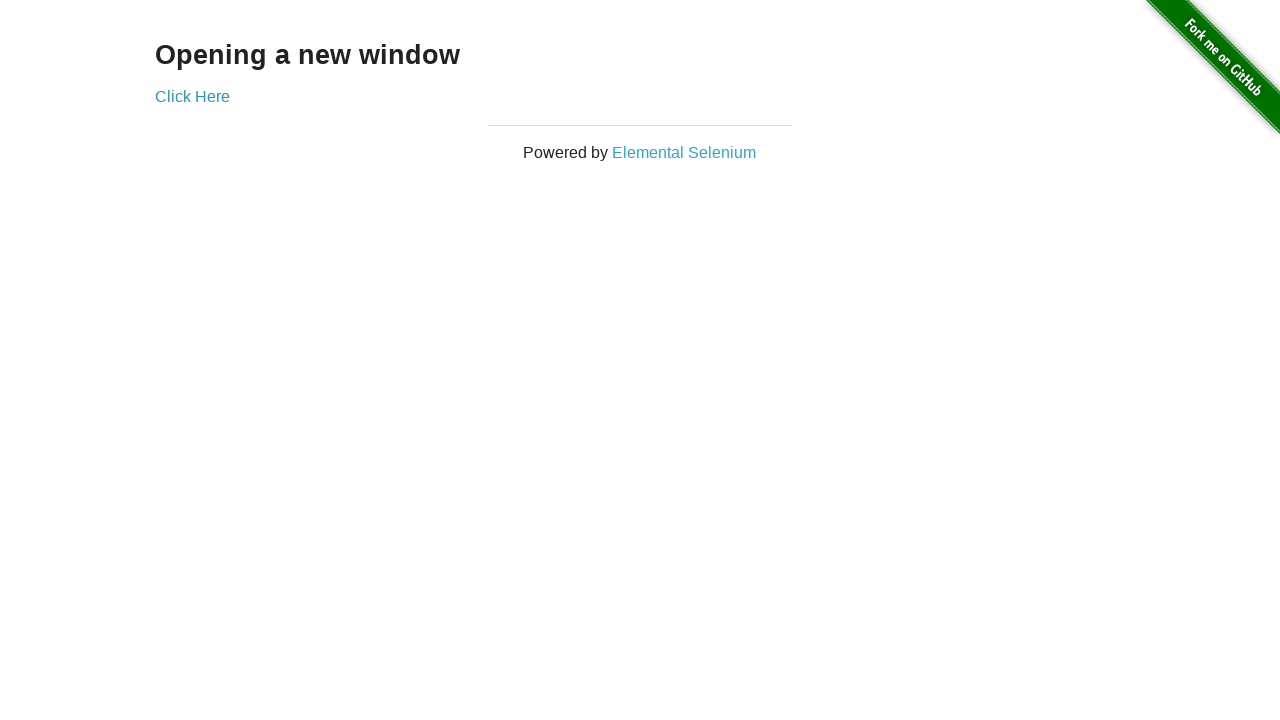

Verified new window title is 'New Window'
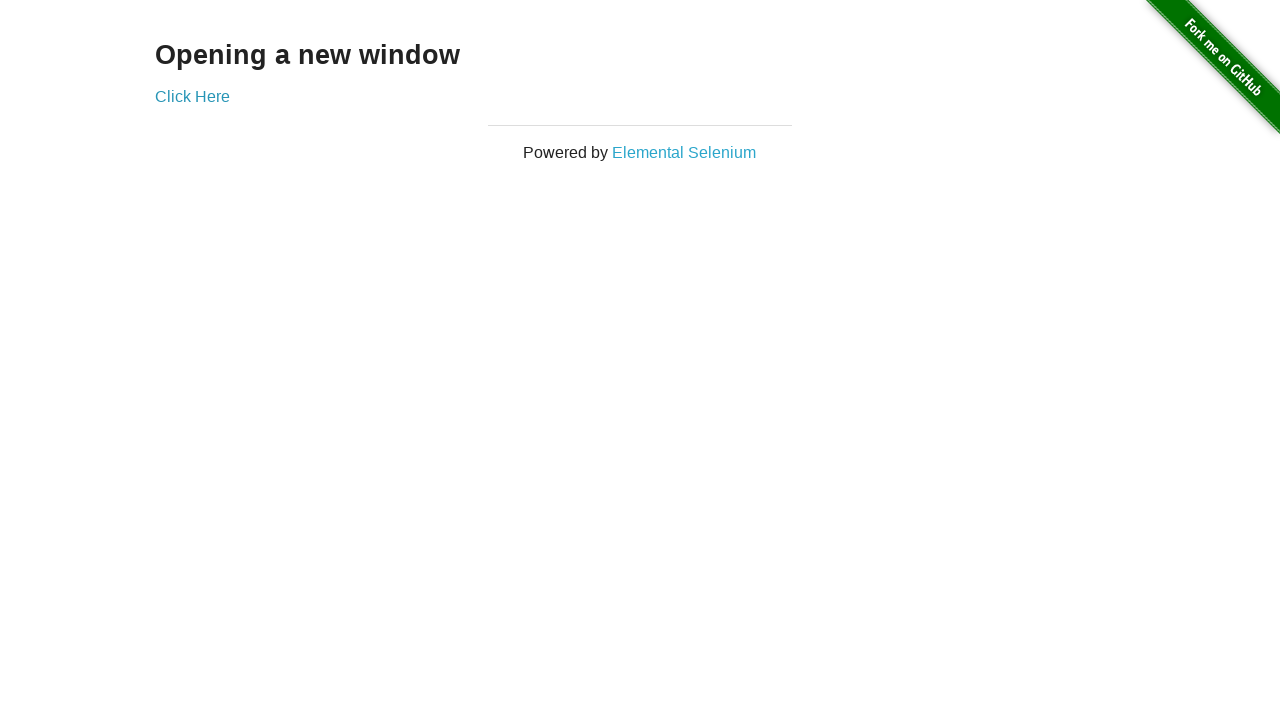

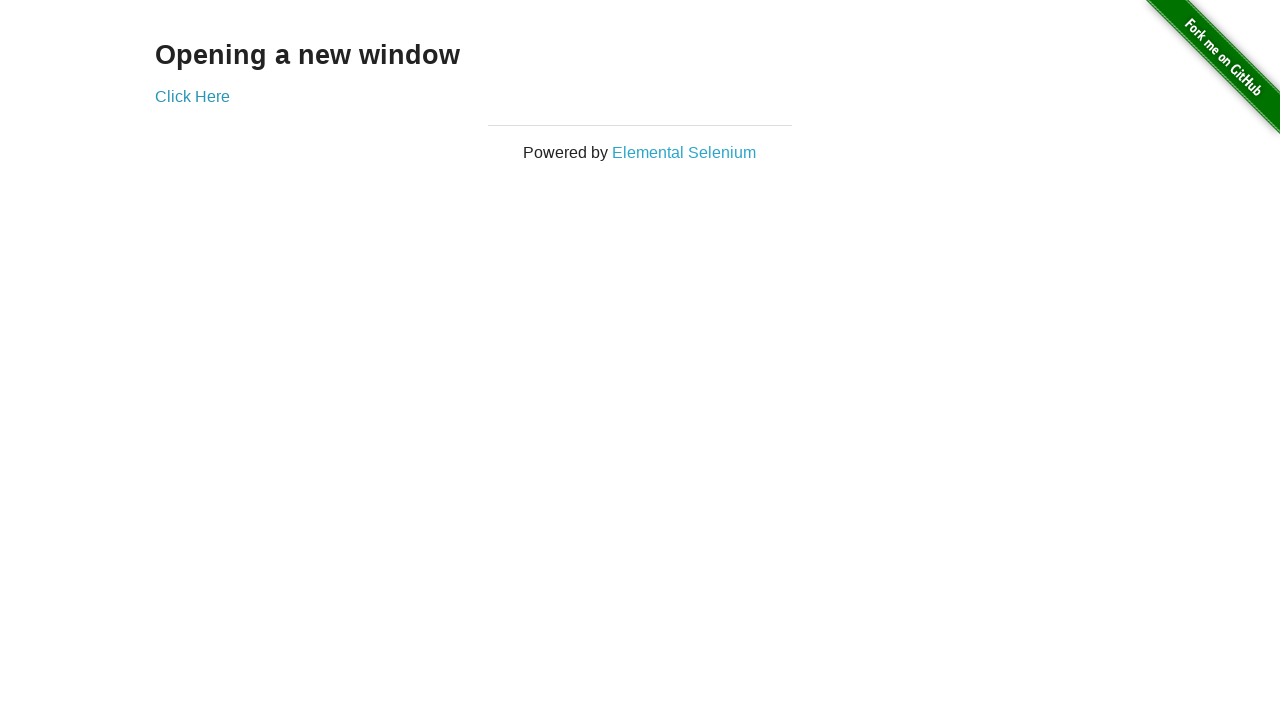